Tests Python.org search functionality by searching for "pycon" and verifying results are returned

Starting URL: http://www.python.org

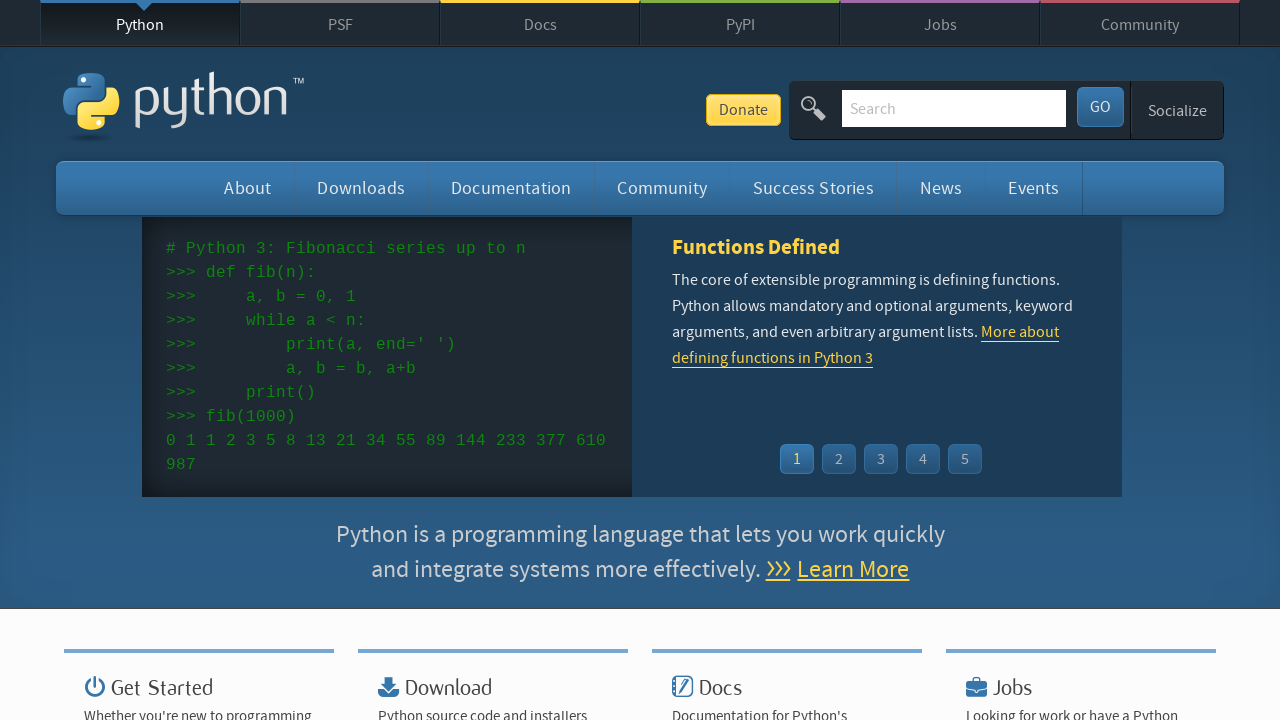

Verified 'Python' is in page title
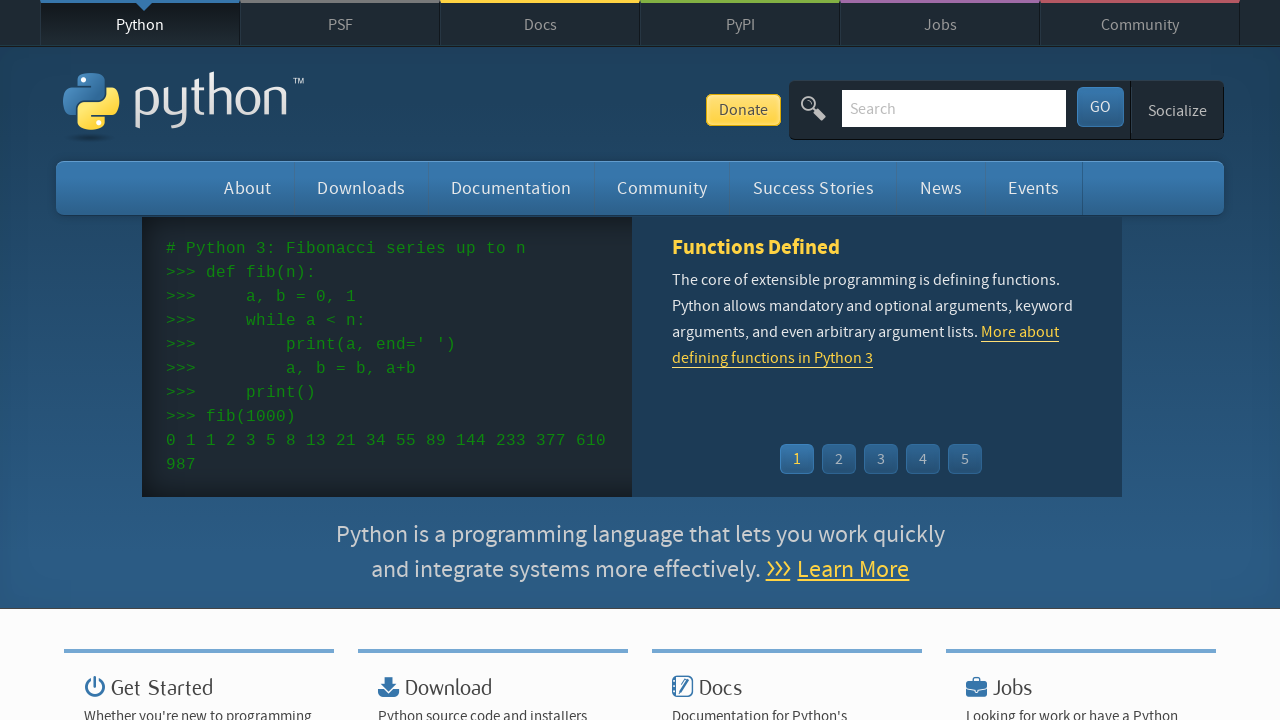

Filled search box with 'pycon' on input[name='q']
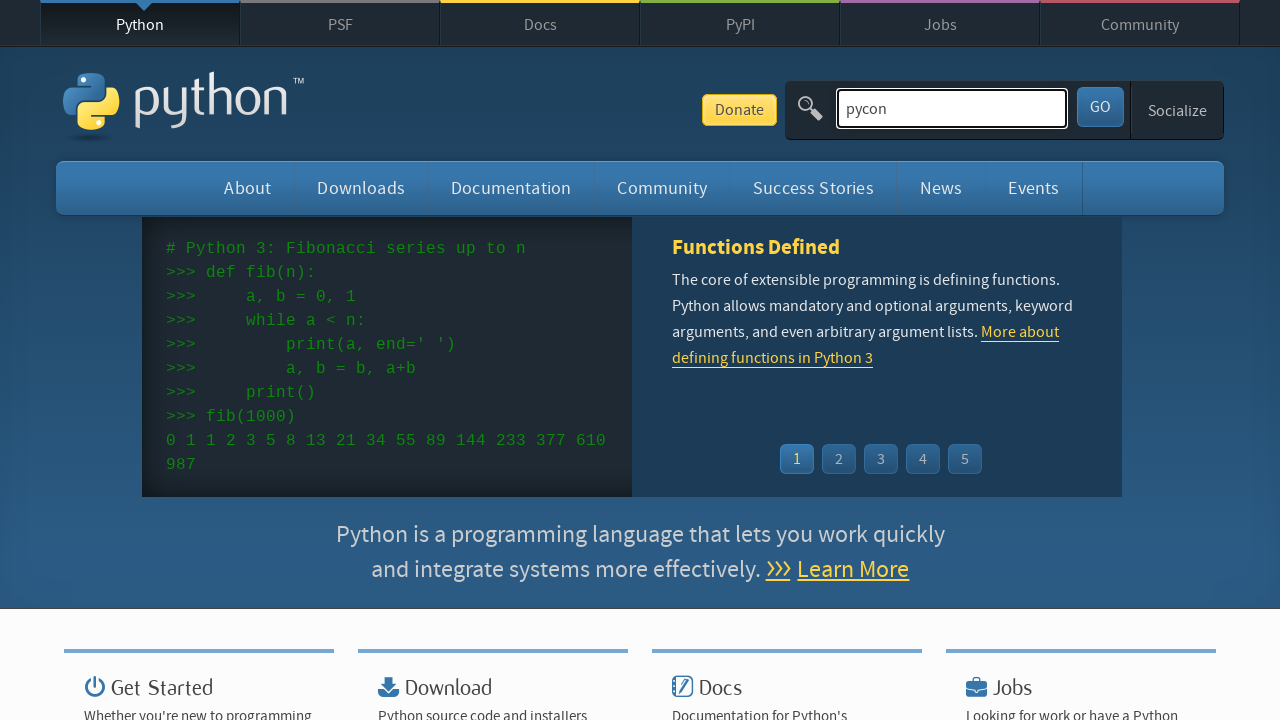

Pressed Enter to submit search for 'pycon' on input[name='q']
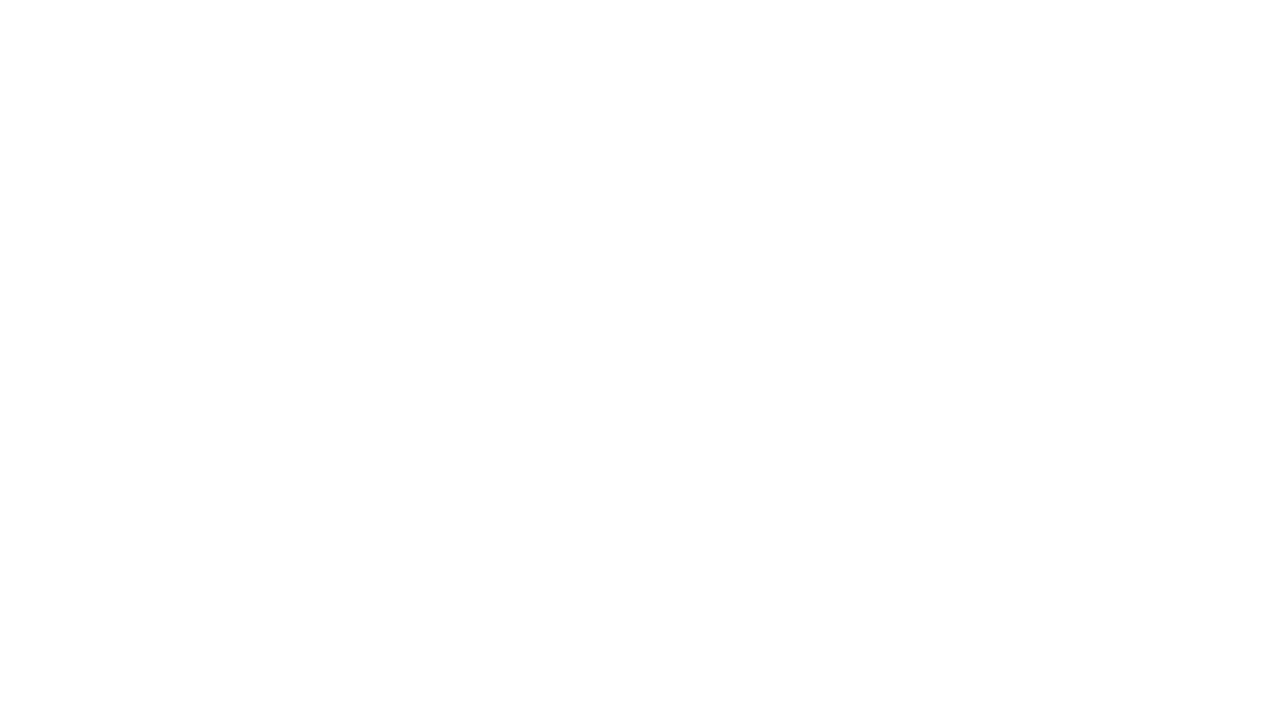

Waited for network idle, search results loaded
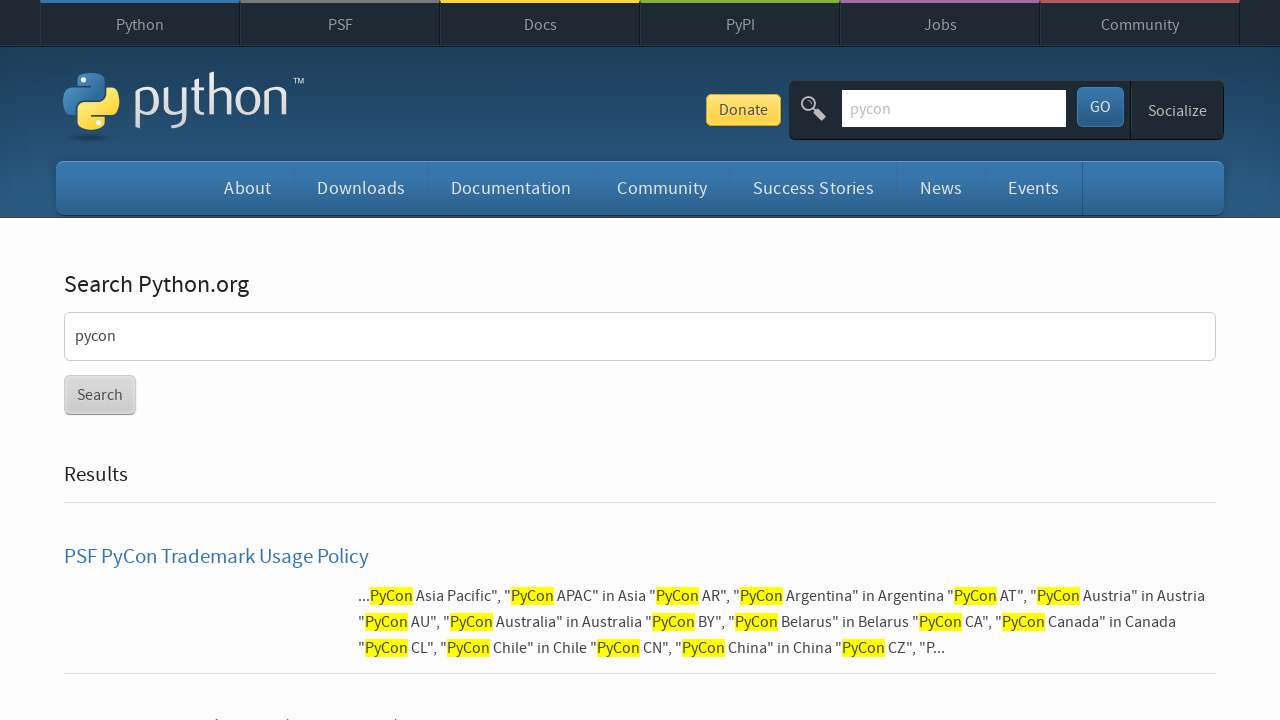

Verified that search results were returned (no 'No results found' message)
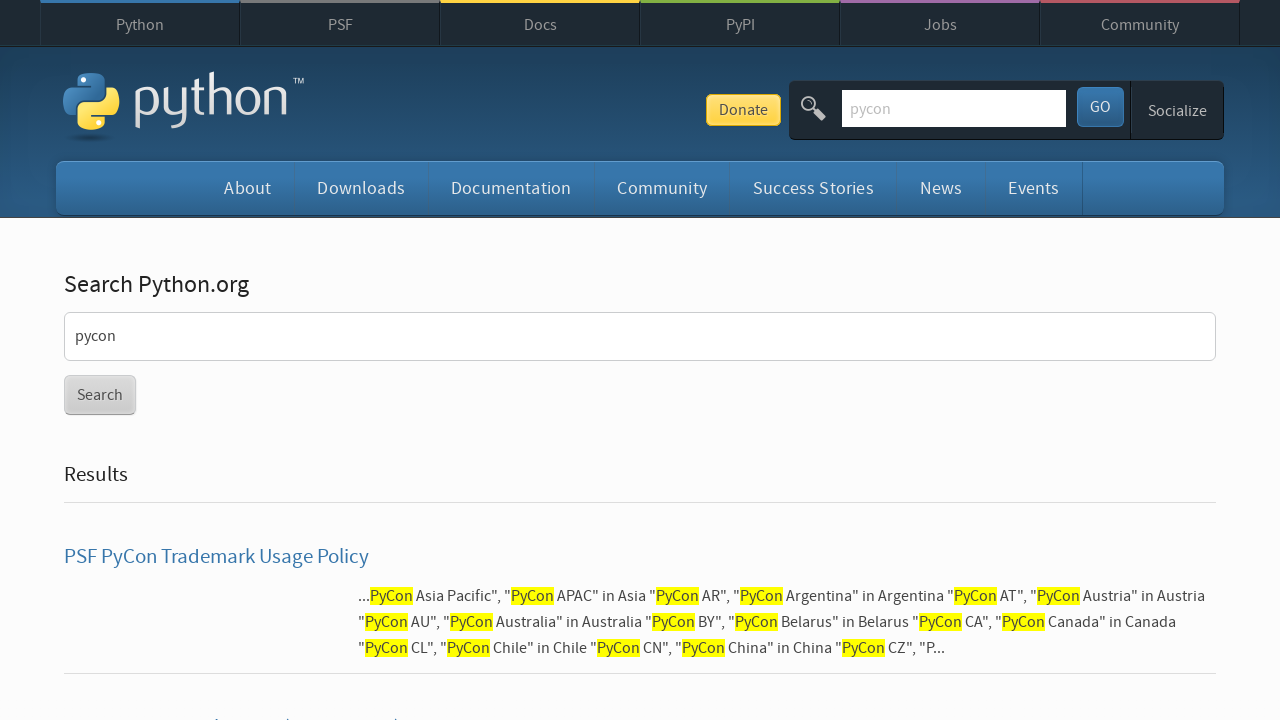

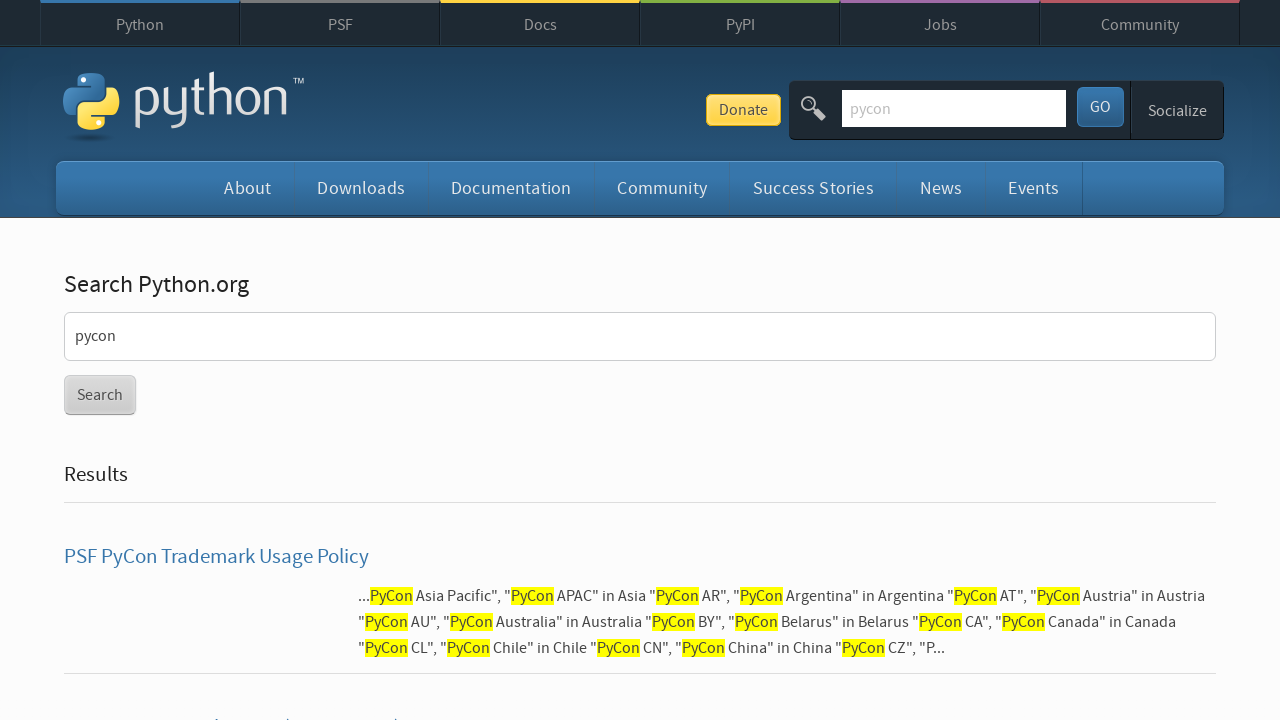